Navigates to jQueryUI Button demo, switches to the iframe, and clicks the second anchor element

Starting URL: https://jqueryui.com/

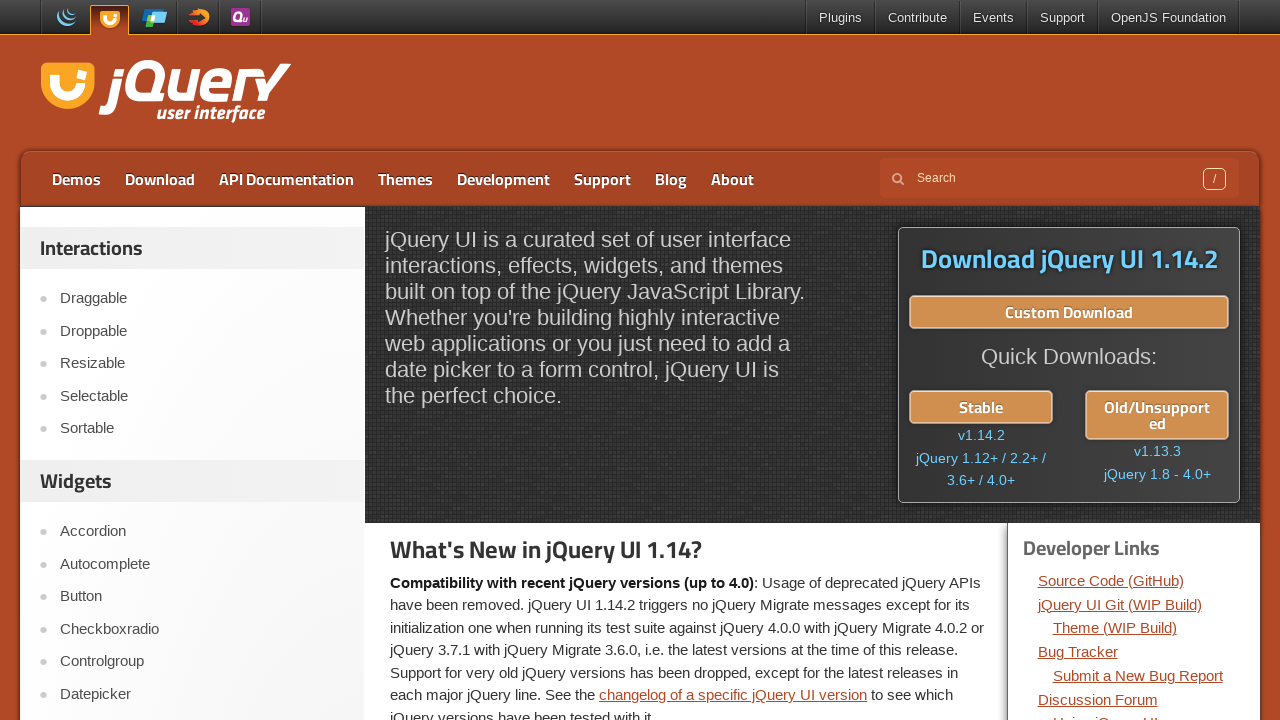

Clicked Button demo link at (202, 597) on xpath=//a[text()='Button']
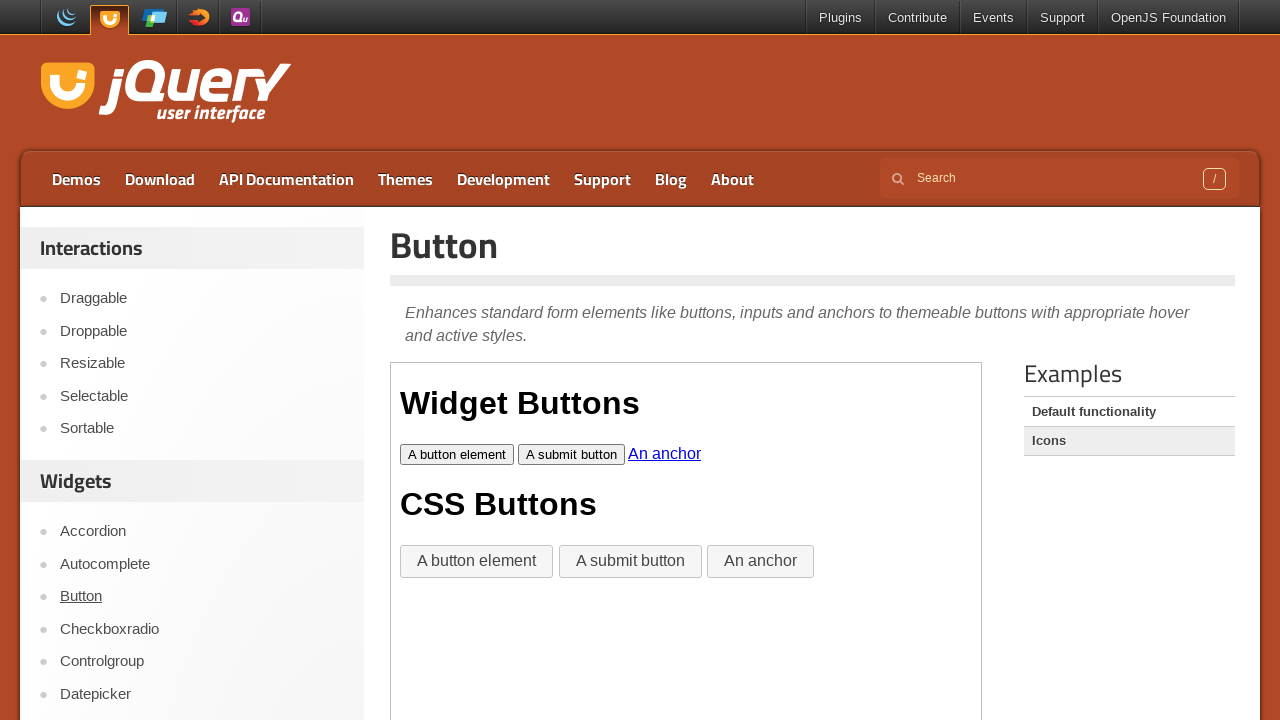

Located the demo iframe
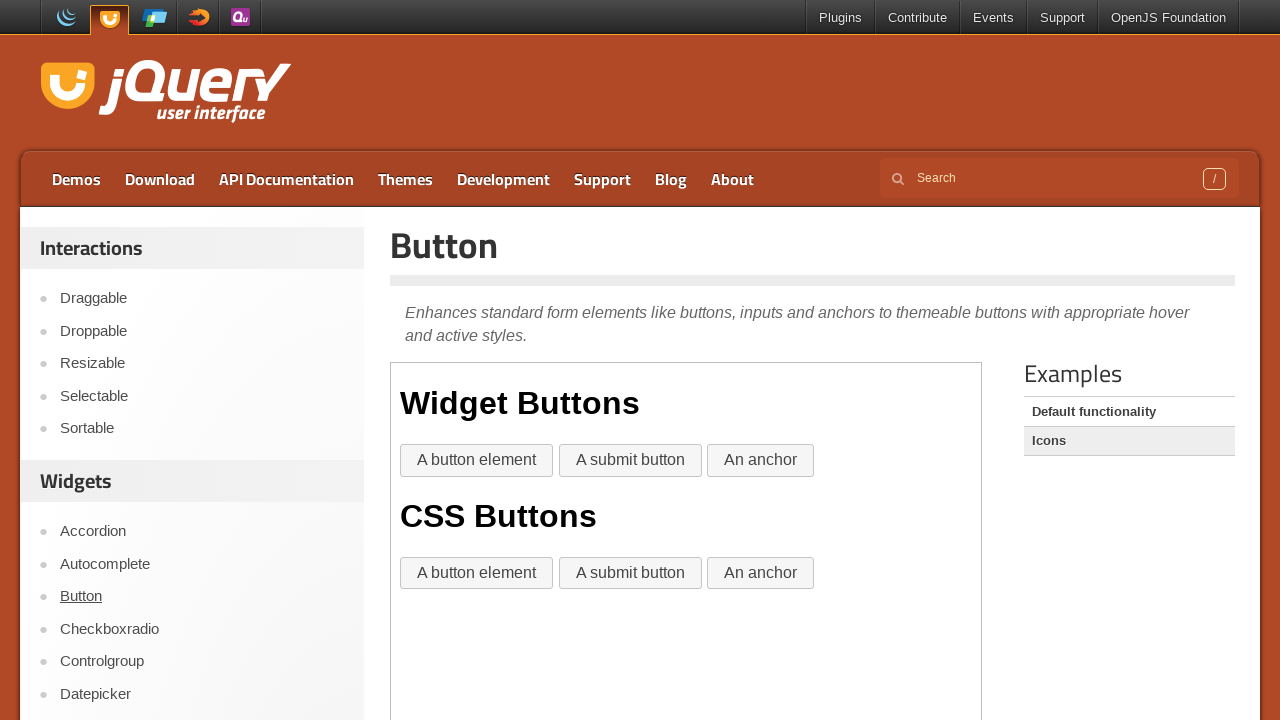

Clicked the second anchor element in the iframe at (761, 573) on iframe >> nth=0 >> internal:control=enter-frame >> xpath=//a[text()='An anchor']
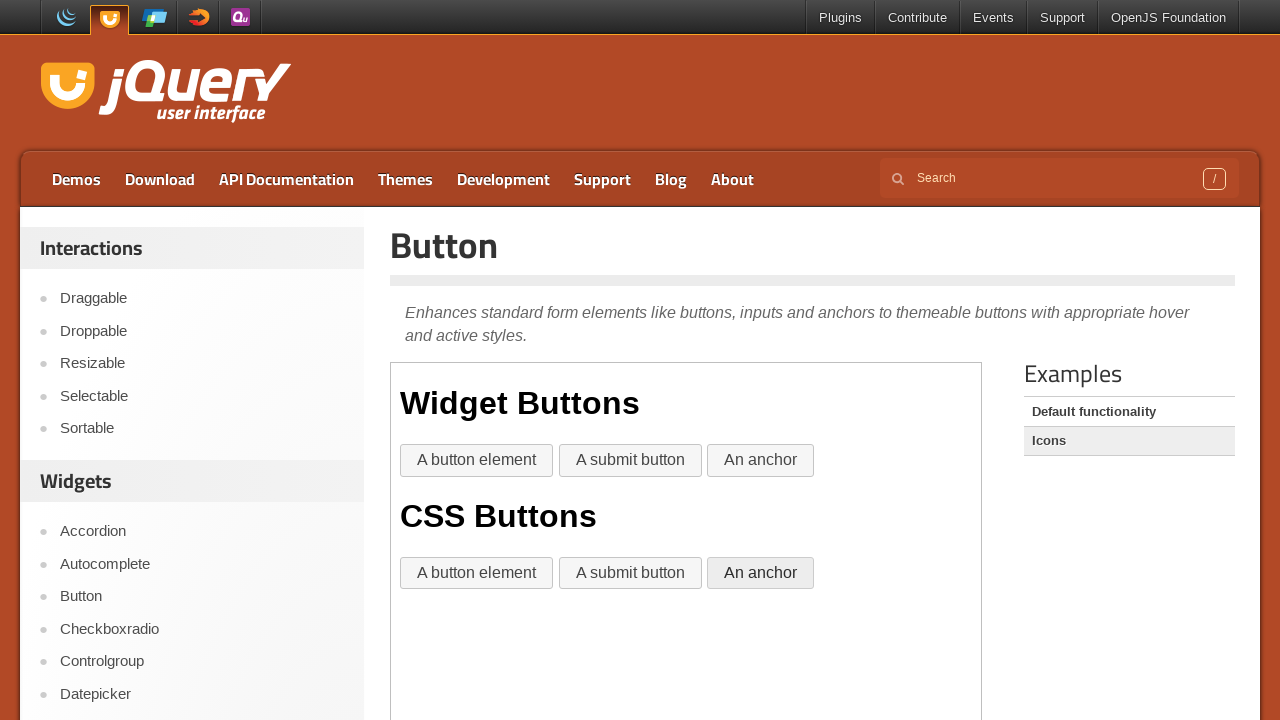

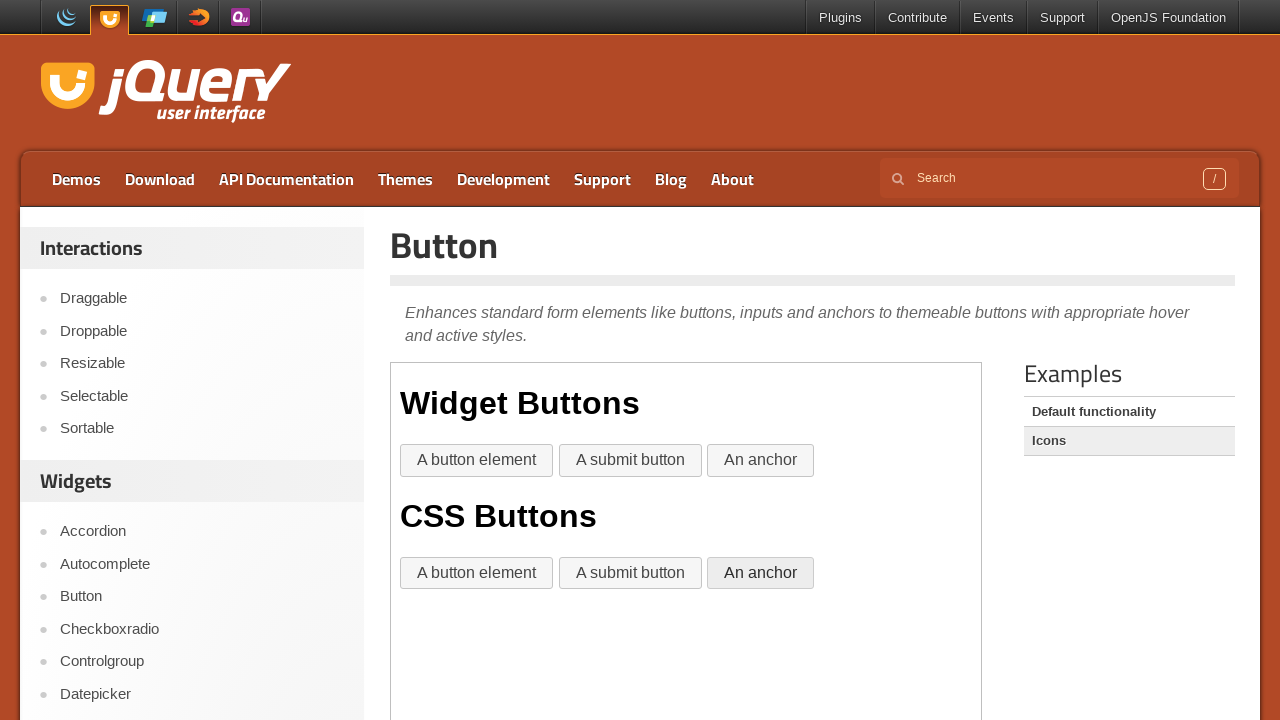